Tests file upload functionality by selecting a file using the file input, clicking the upload button, and verifying the "File Uploaded!" confirmation text is displayed.

Starting URL: https://the-internet.herokuapp.com/upload

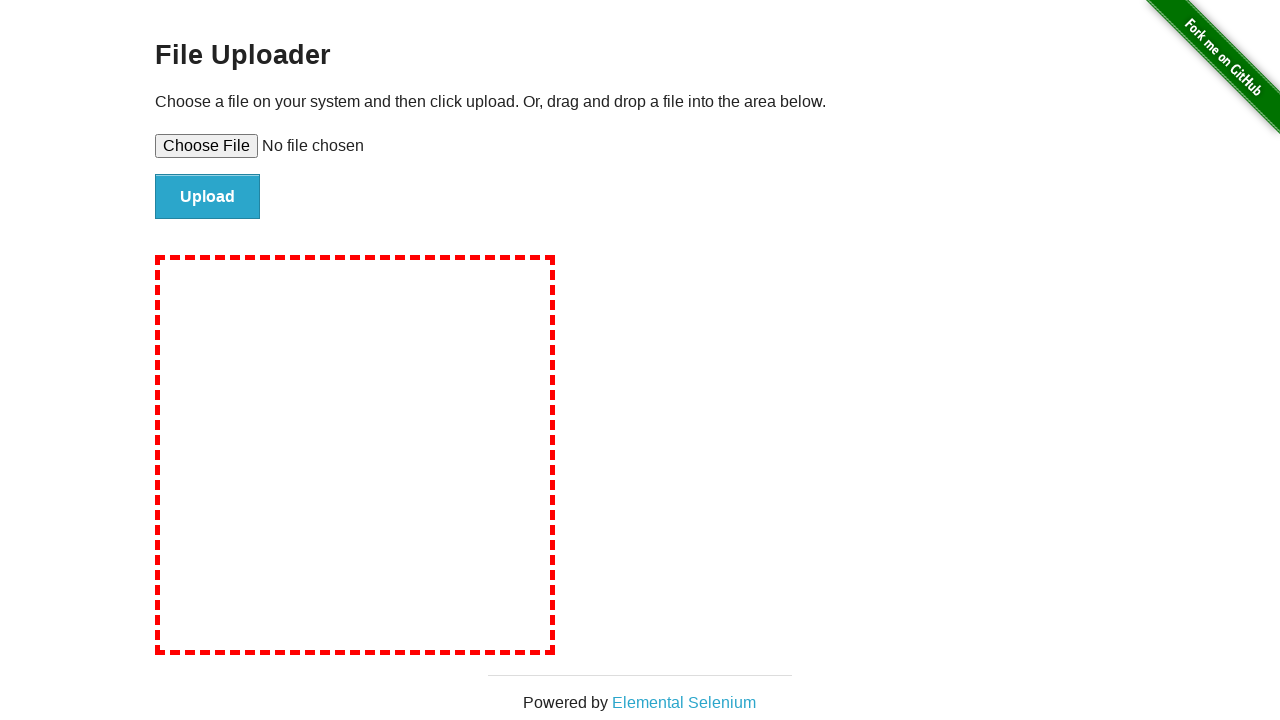

Created temporary test file for upload
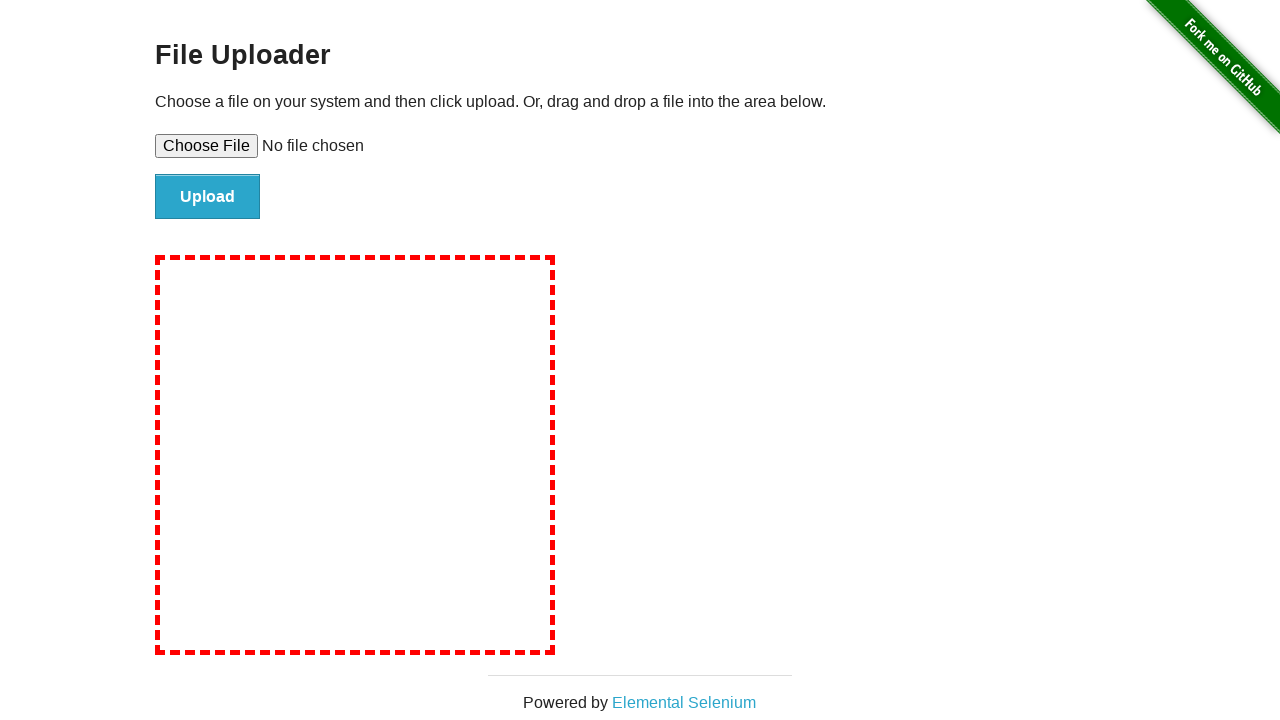

Selected test file using file input element
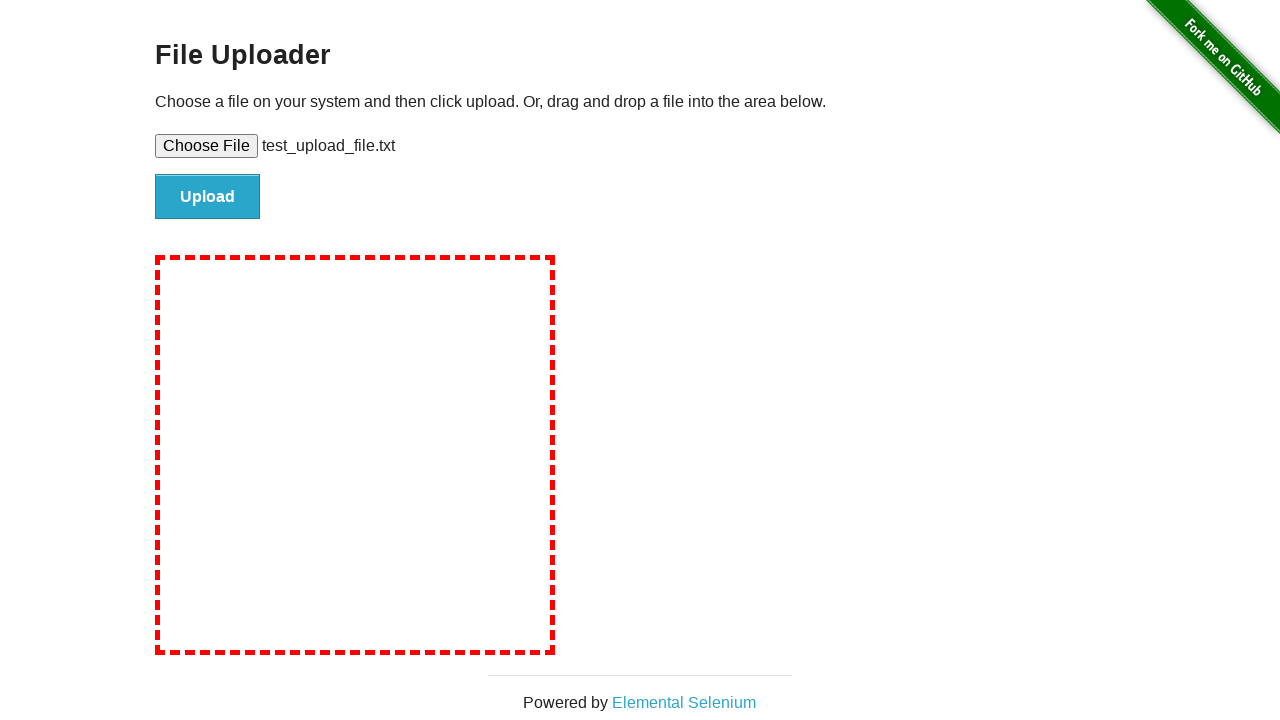

Clicked upload button to submit file at (208, 197) on input#file-submit
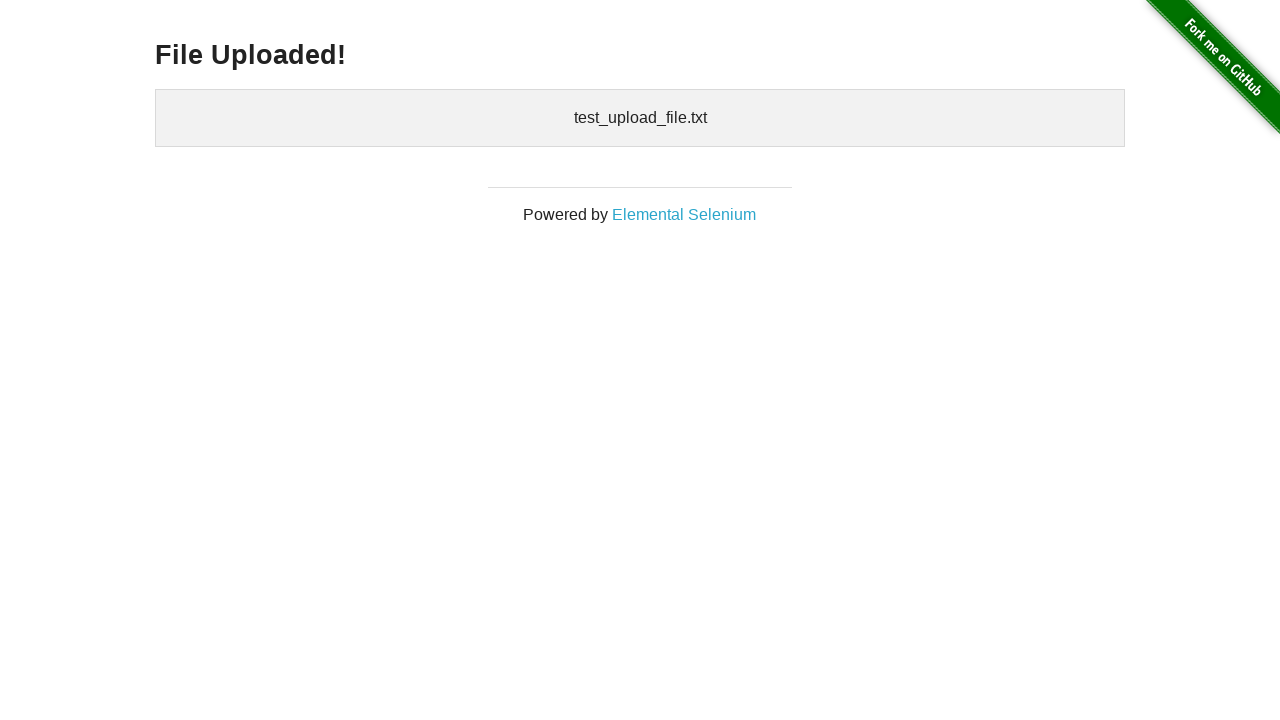

Waited for h3 element containing upload confirmation to appear
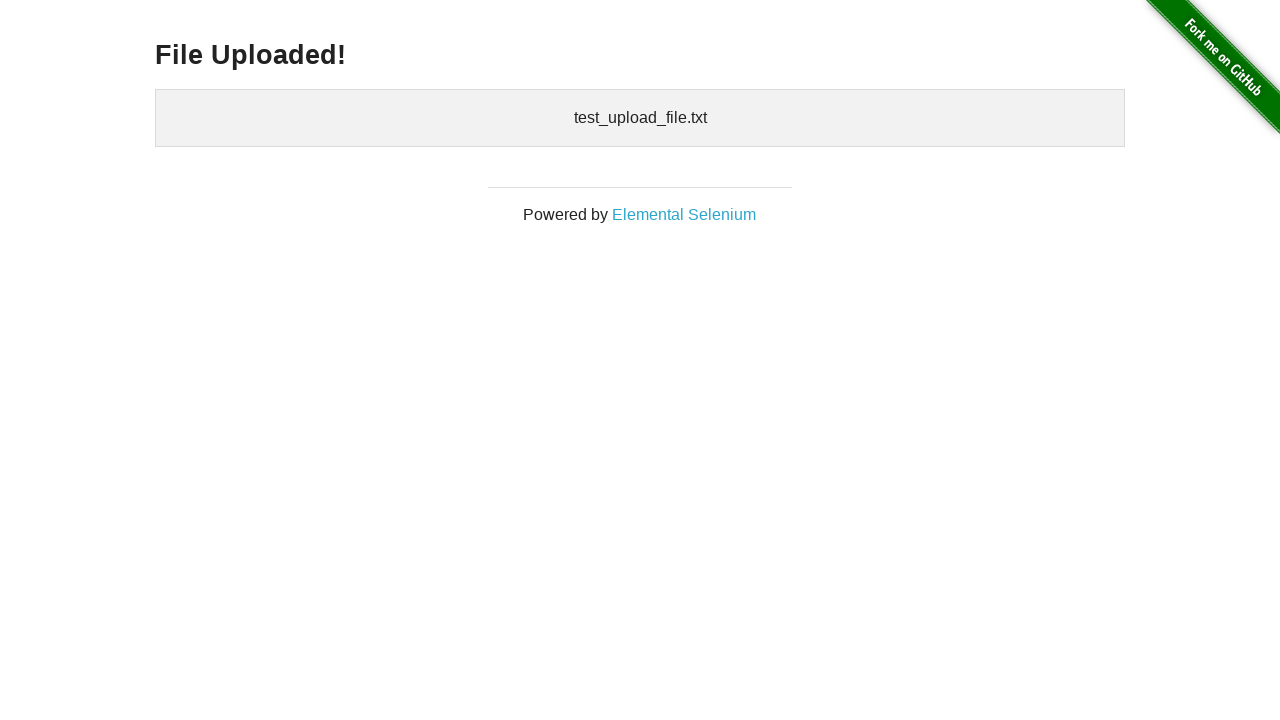

Located h3 element for upload confirmation
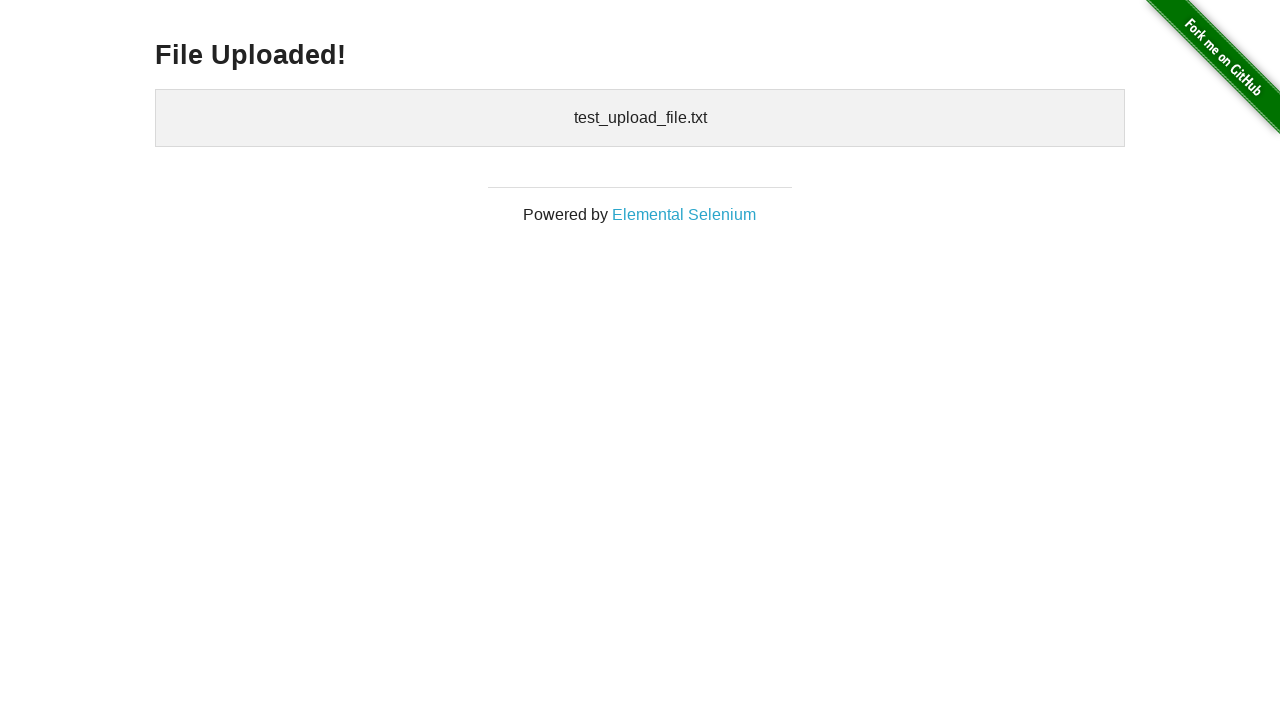

Verified 'File Uploaded!' confirmation text is visible
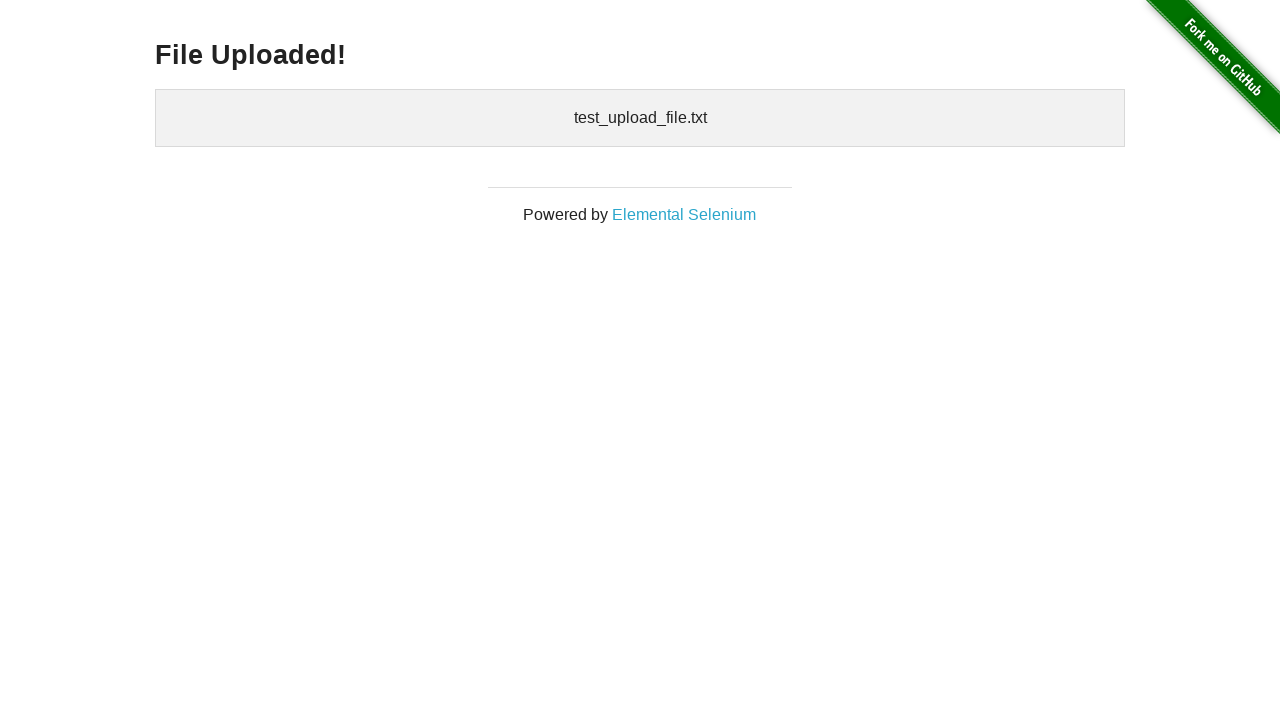

Cleaned up temporary test file
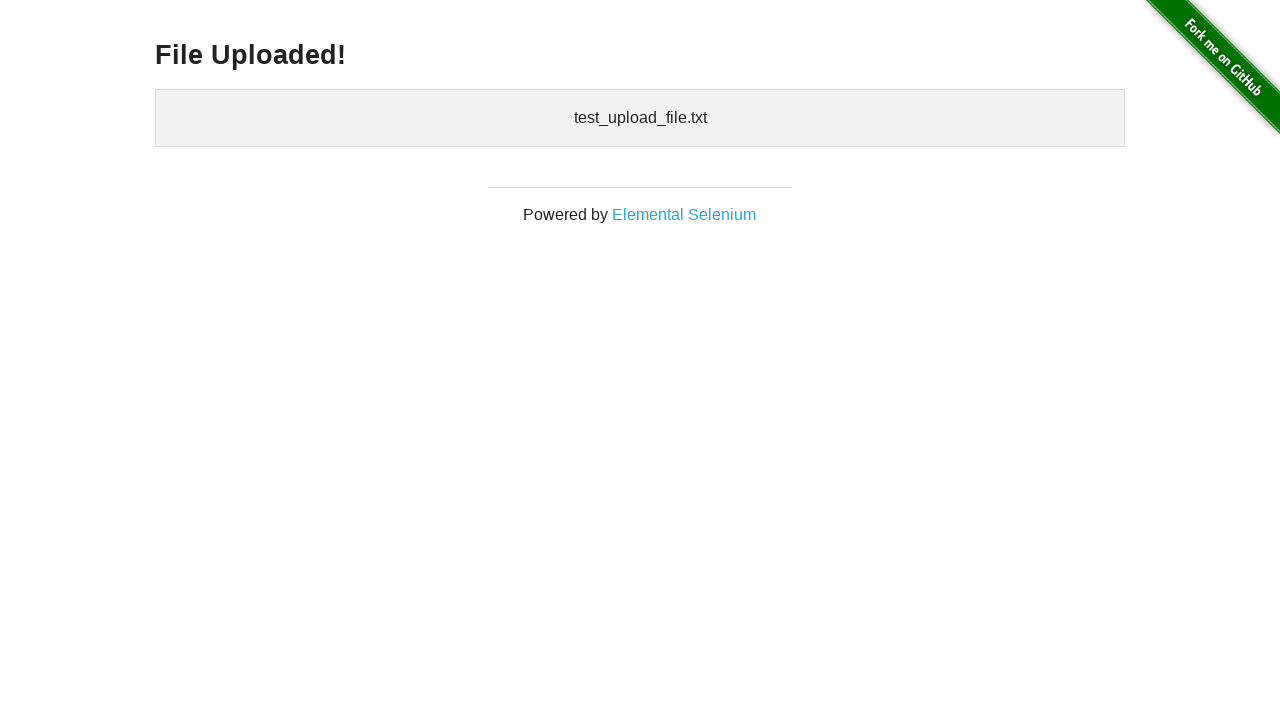

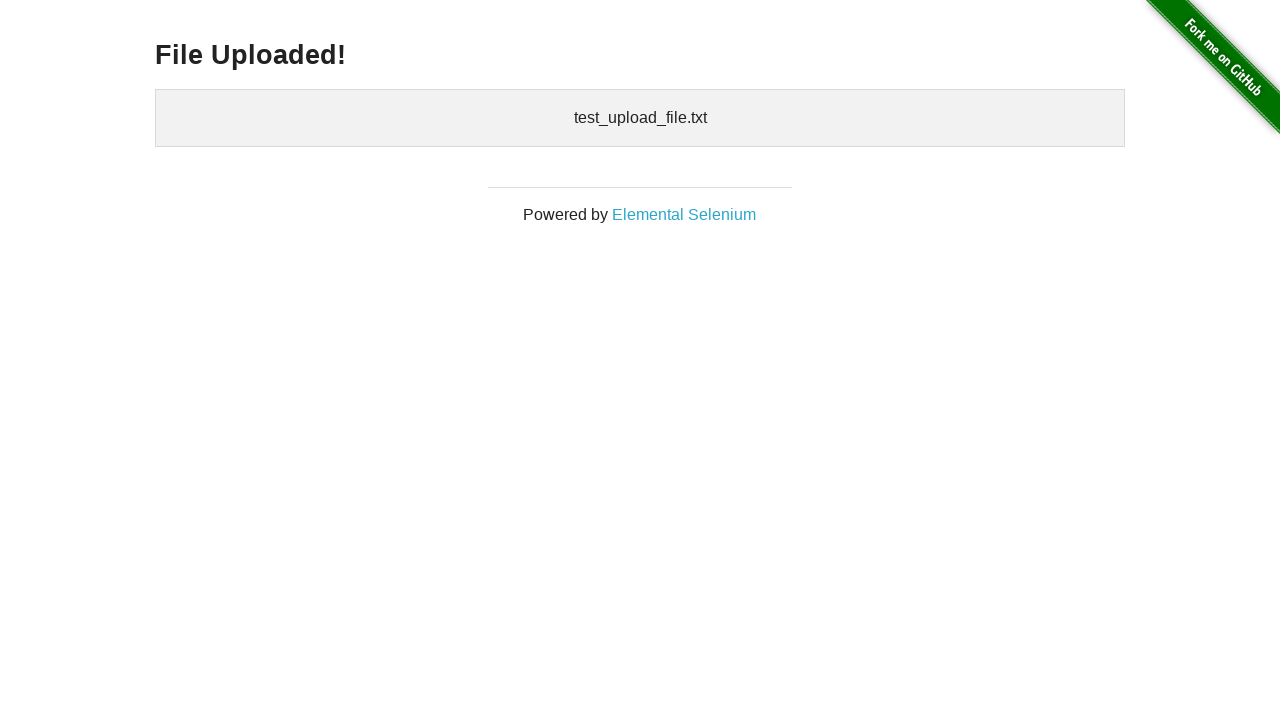